Navigates to a page with a large DOM and highlights a specific element by changing its CSS border style to a red dashed line, then reverts the style after a delay.

Starting URL: http://the-internet.herokuapp.com/large

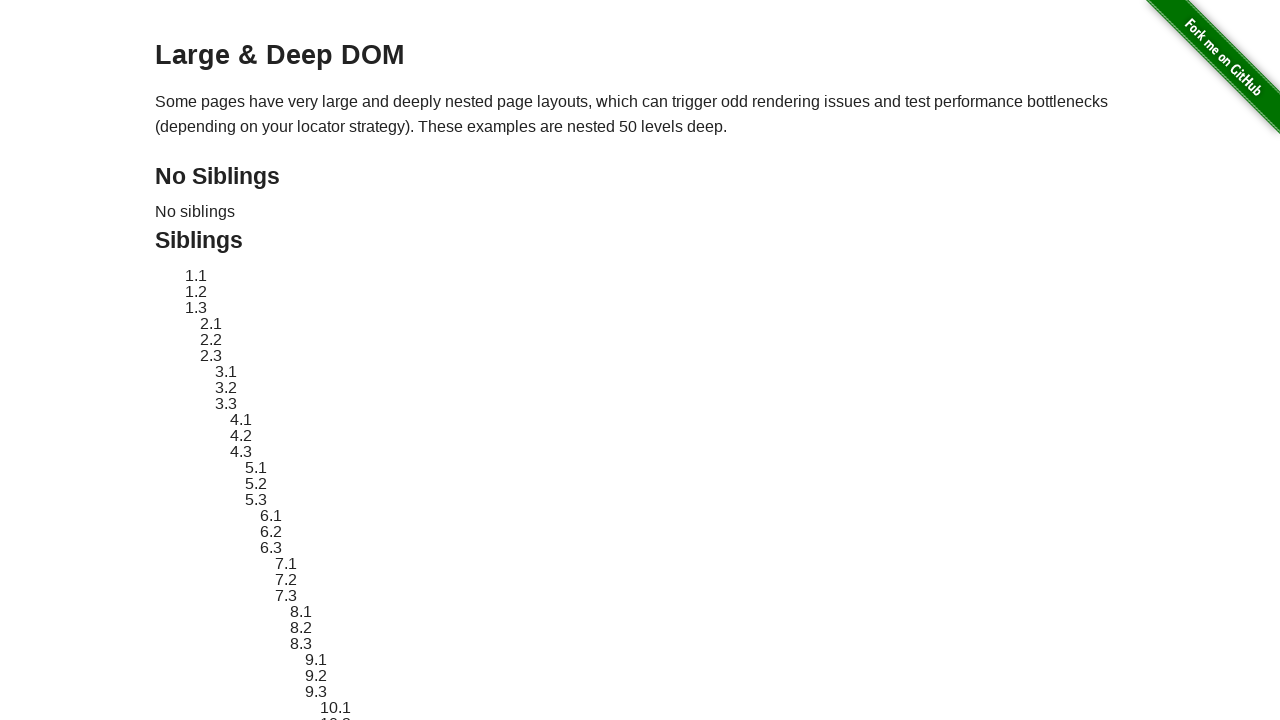

Navigated to large DOM page
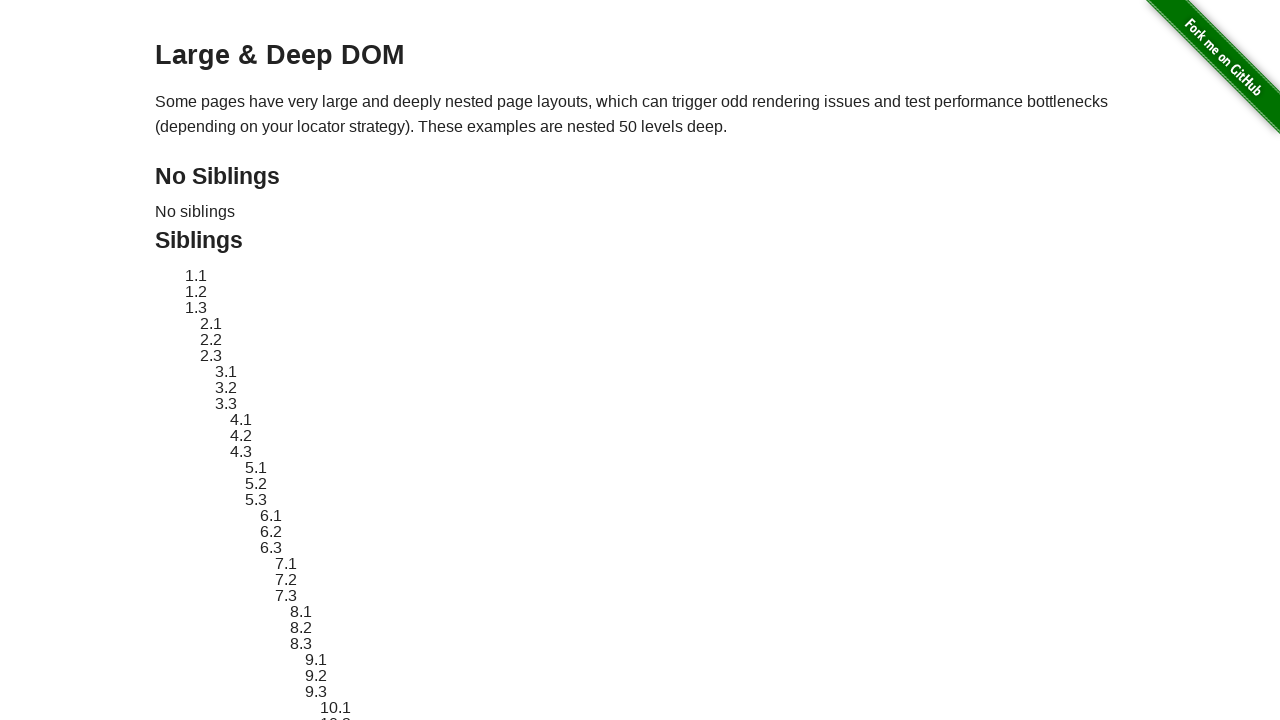

Located target element #sibling-2.3
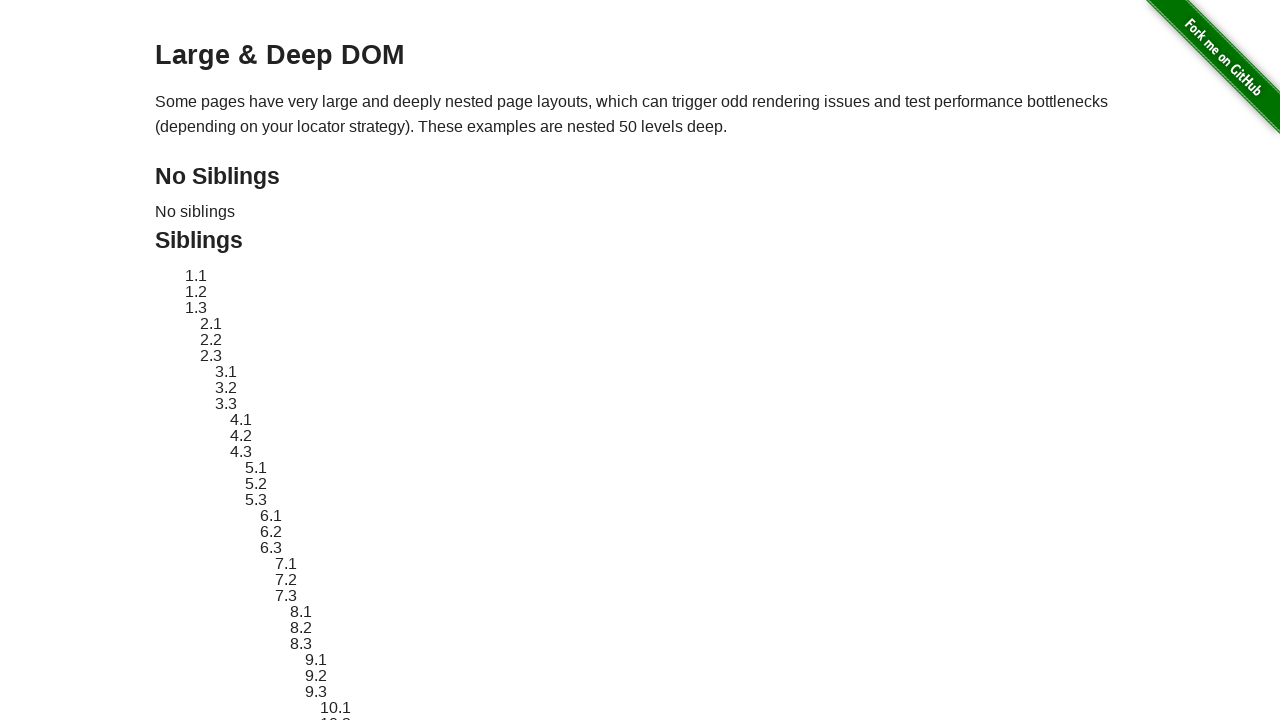

Retrieved original style attribute
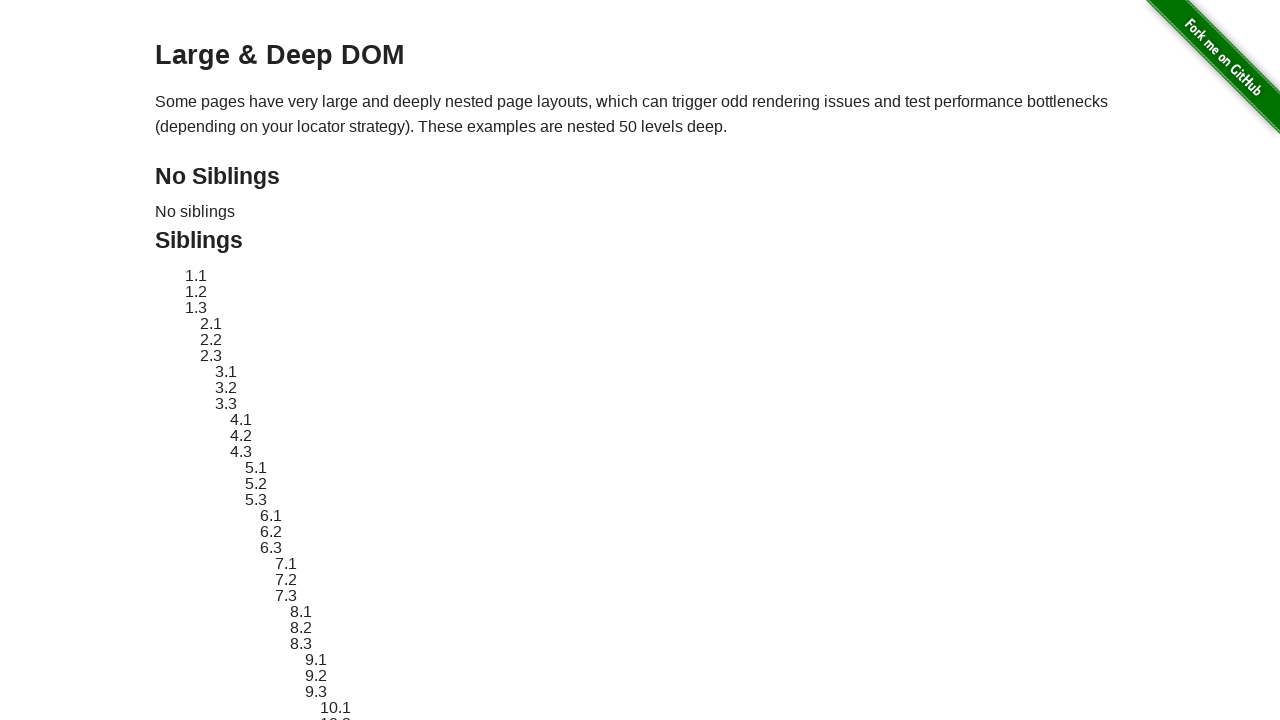

Applied red dashed border highlight to element
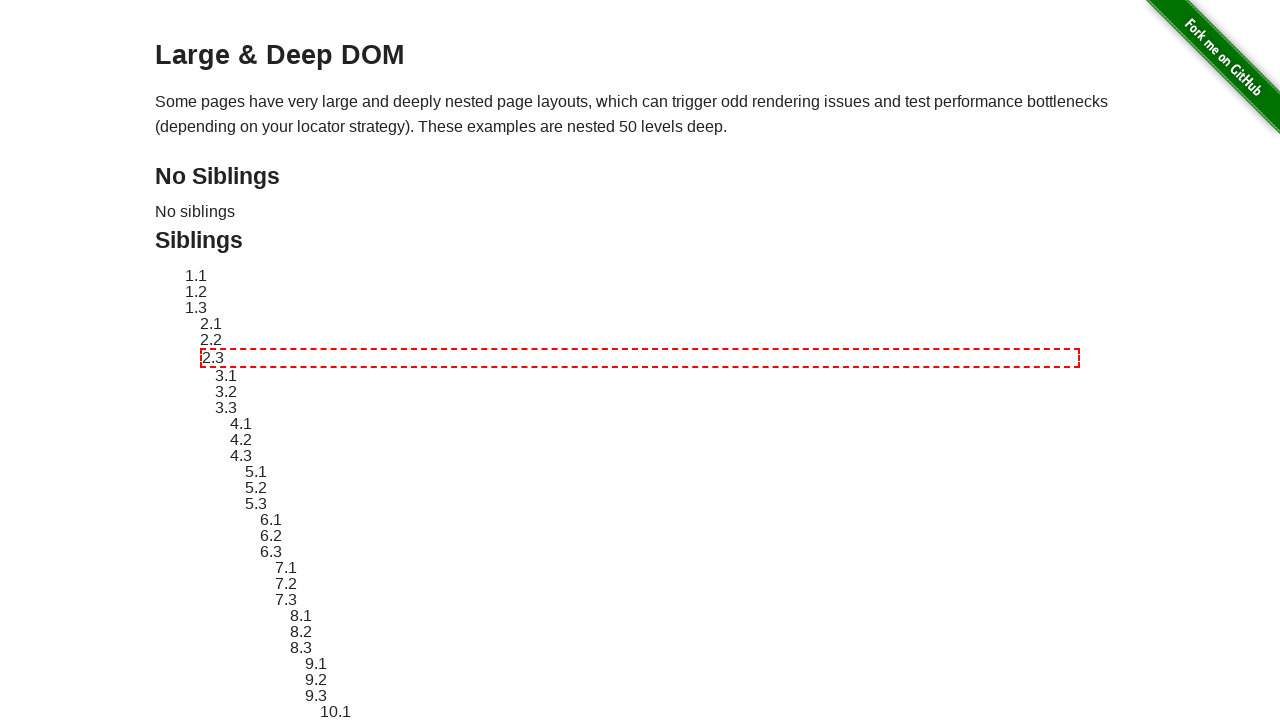

Waited 3 seconds to view highlight
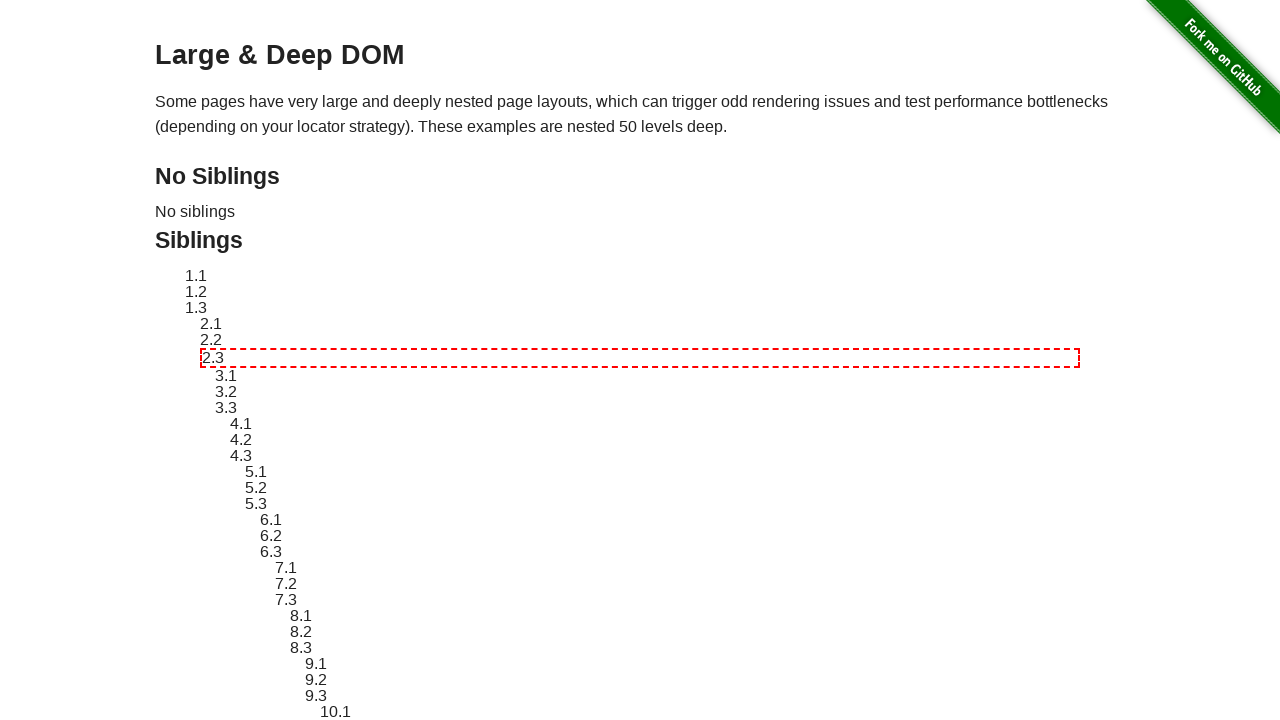

Reverted element style to original
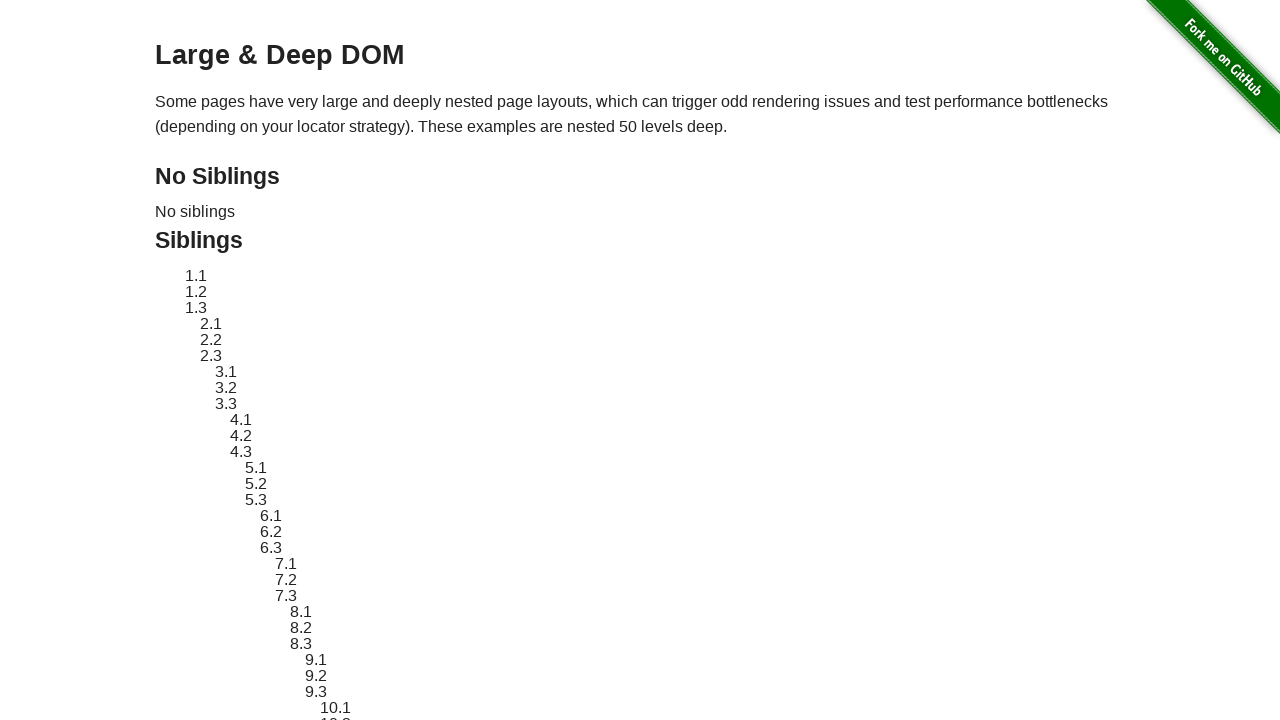

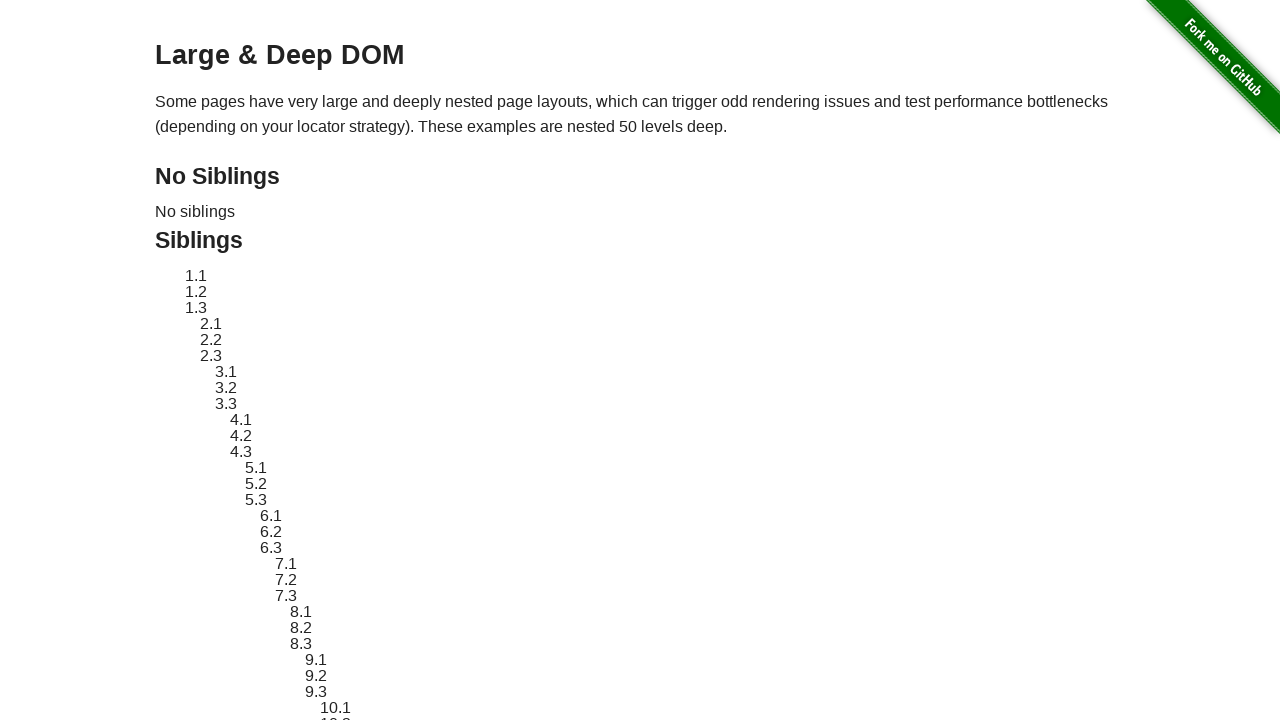